Tests context menu functionality by right-clicking on a specific area and verifying alert appears

Starting URL: https://the-internet.herokuapp.com/

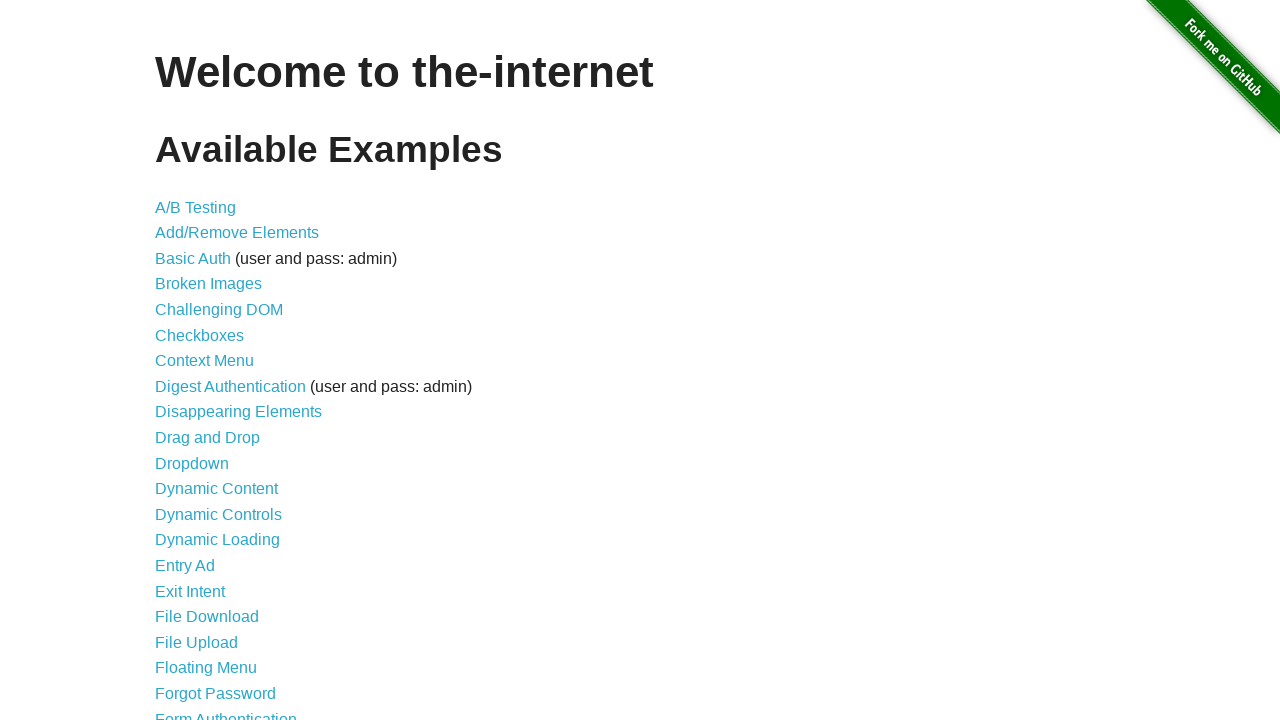

Clicked on Context Menu link at (204, 361) on a:has-text('Context Menu')
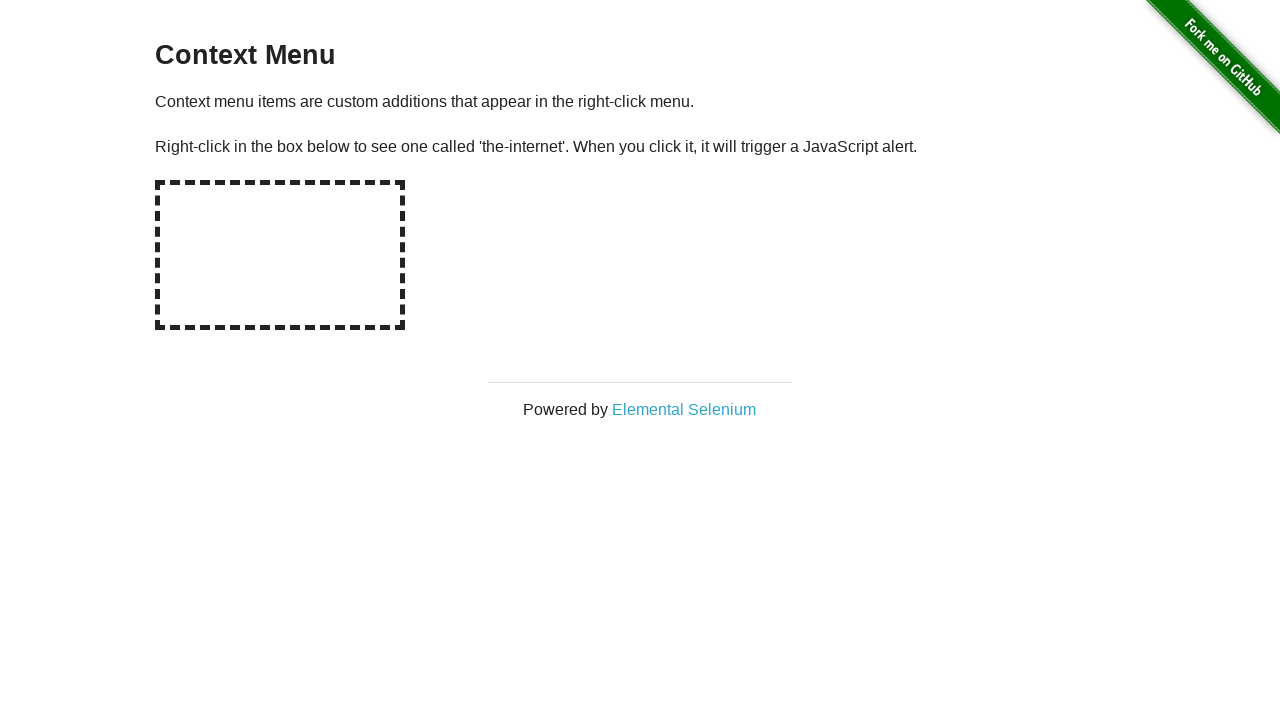

Right-clicked on the hot-spot area at (280, 255) on #hot-spot
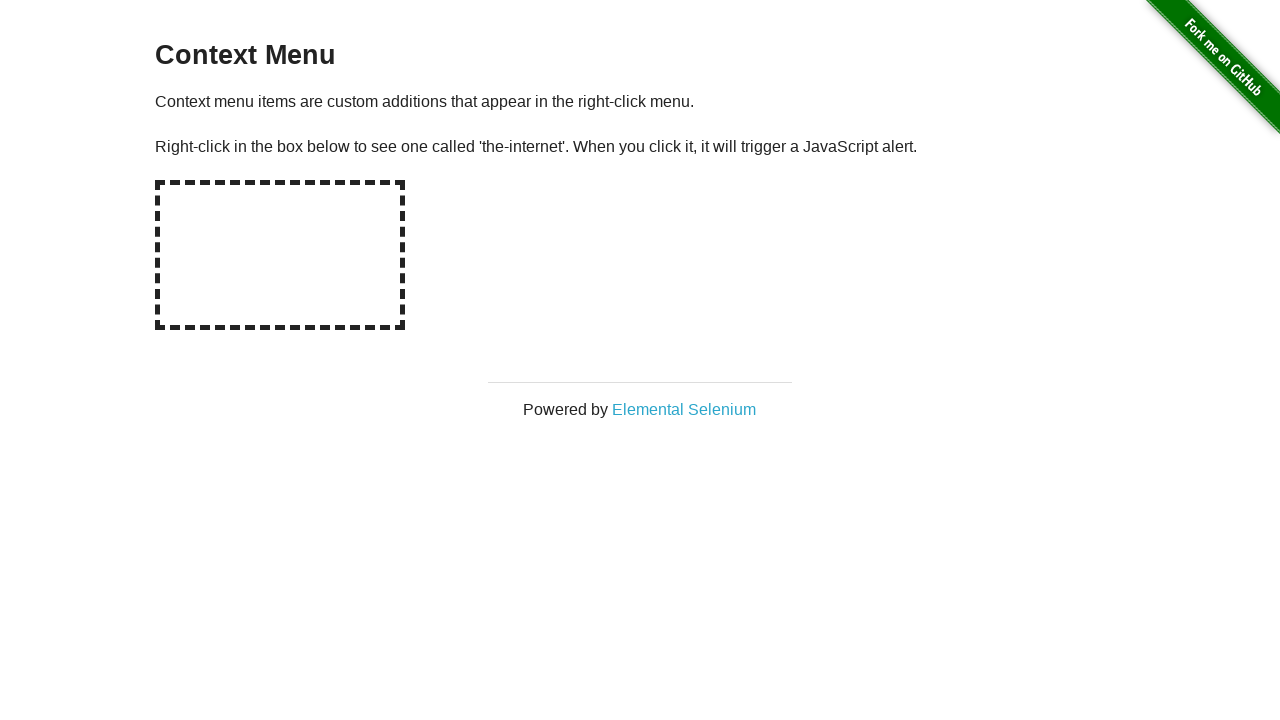

Waited 500ms for alert to appear
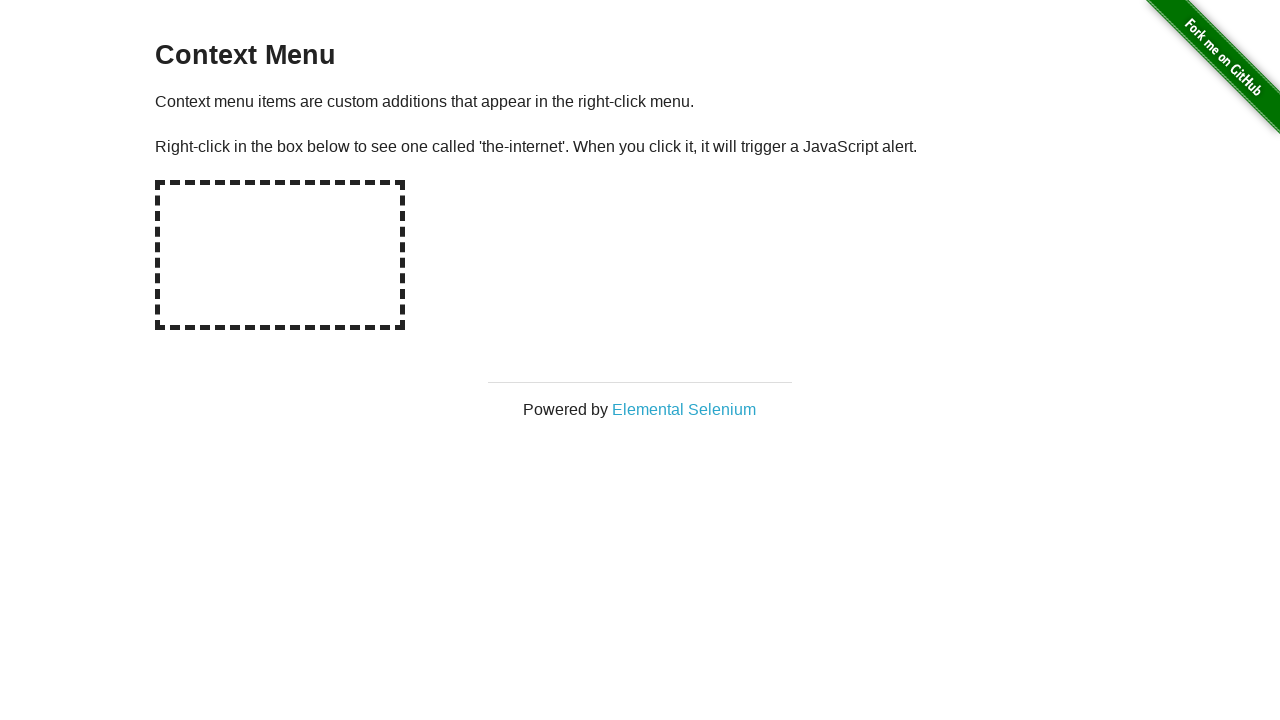

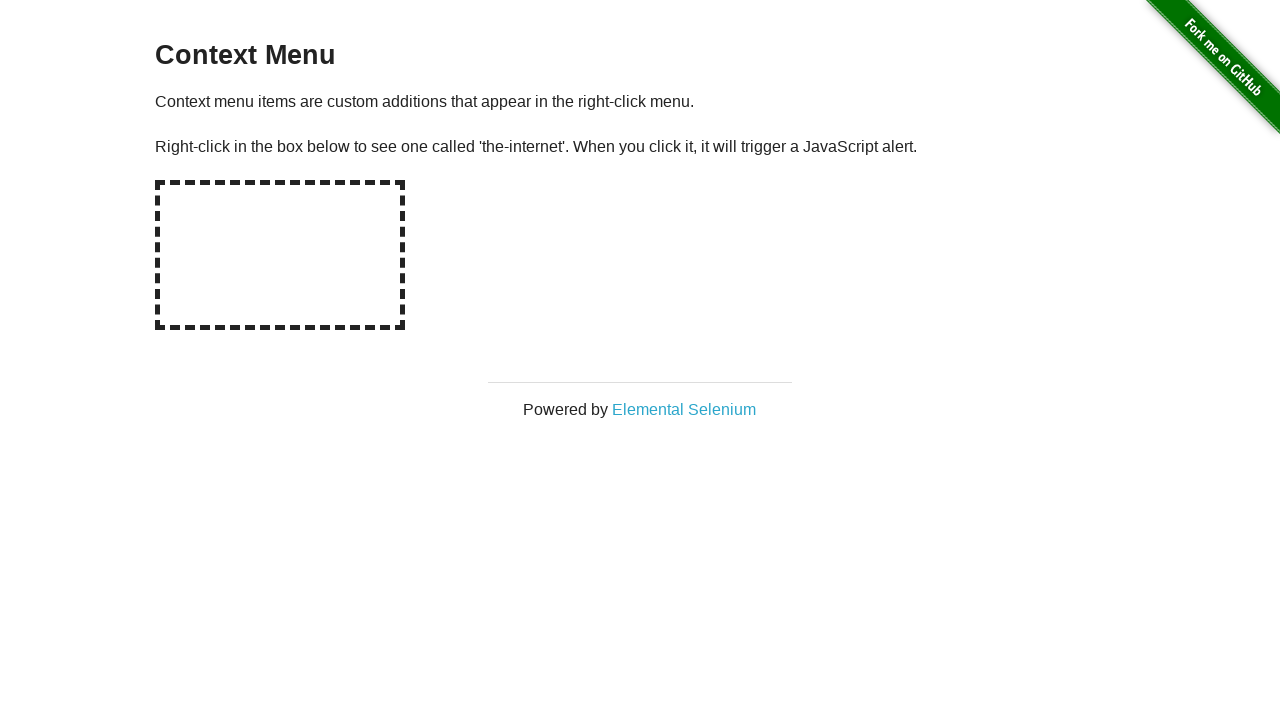